Tests explicit wait functionality by waiting for a price element to display "100", then clicking a book button, calculating a mathematical answer based on a displayed value, filling it in, and submitting the solution.

Starting URL: http://suninjuly.github.io/explicit_wait2.html

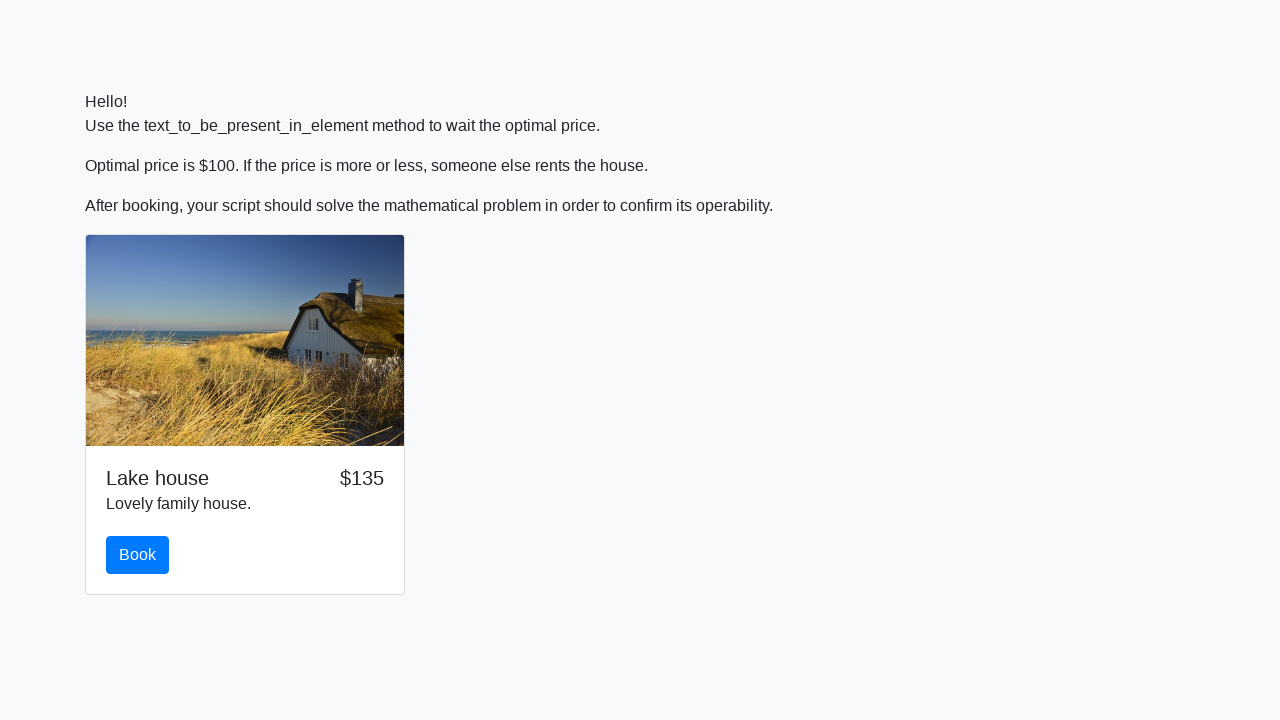

Waited for price element to display '100'
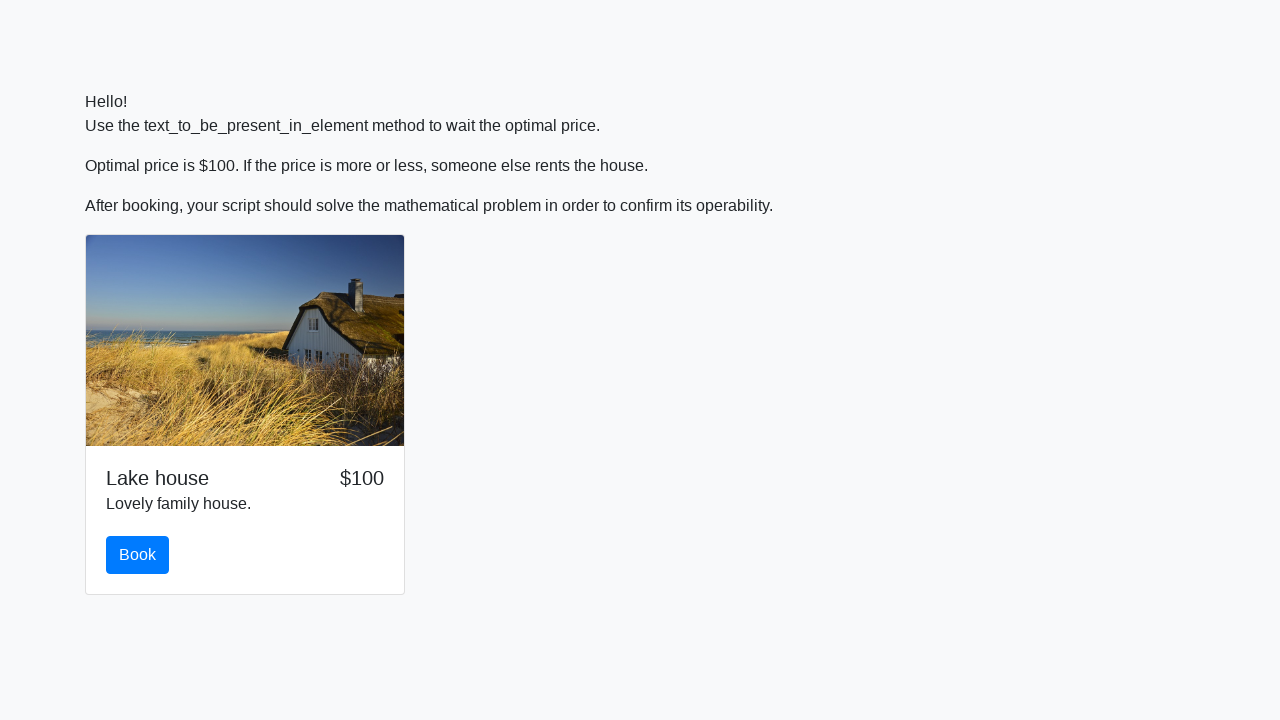

Clicked the book button at (138, 555) on #book
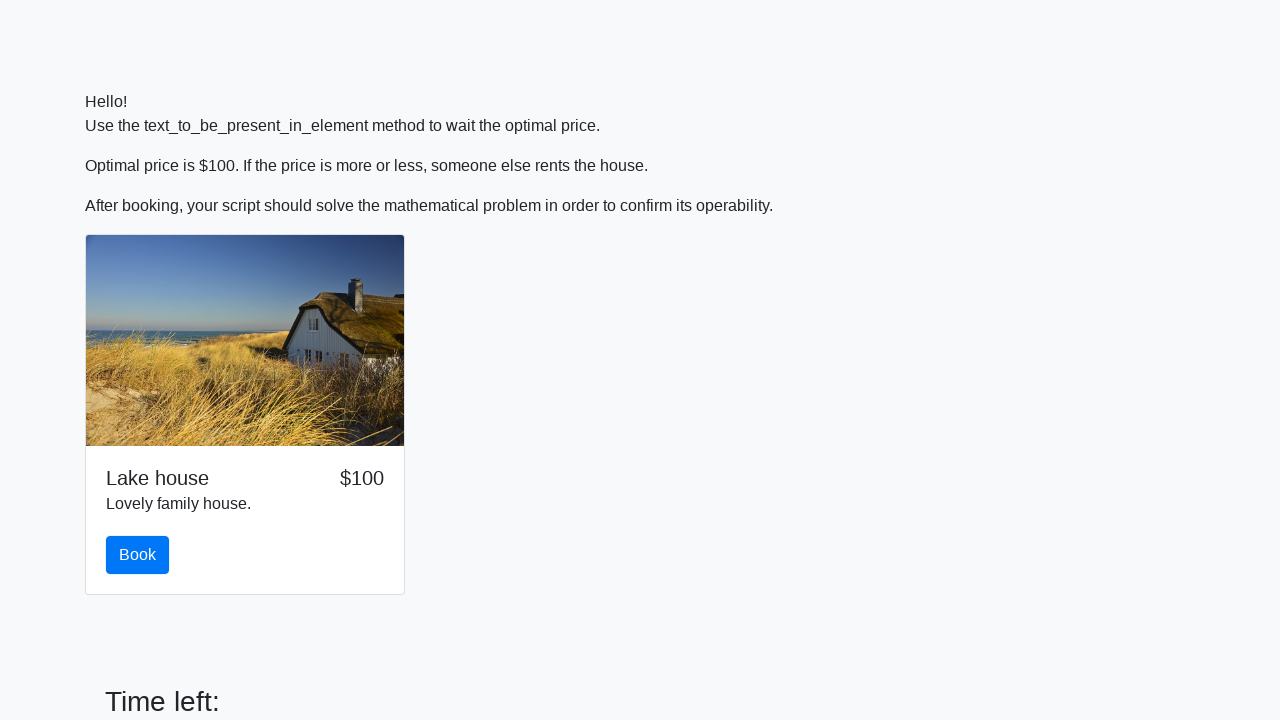

Retrieved x value from input_value element: 588
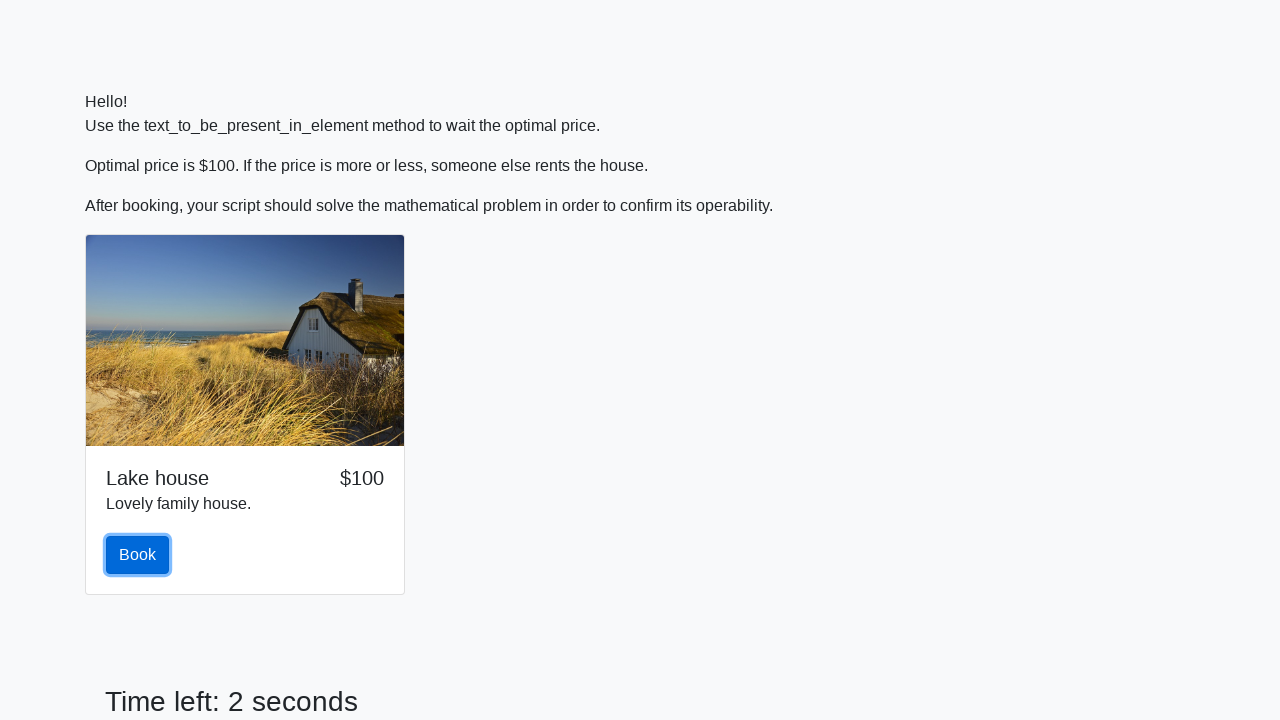

Calculated answer using formula: 1.789287234286002
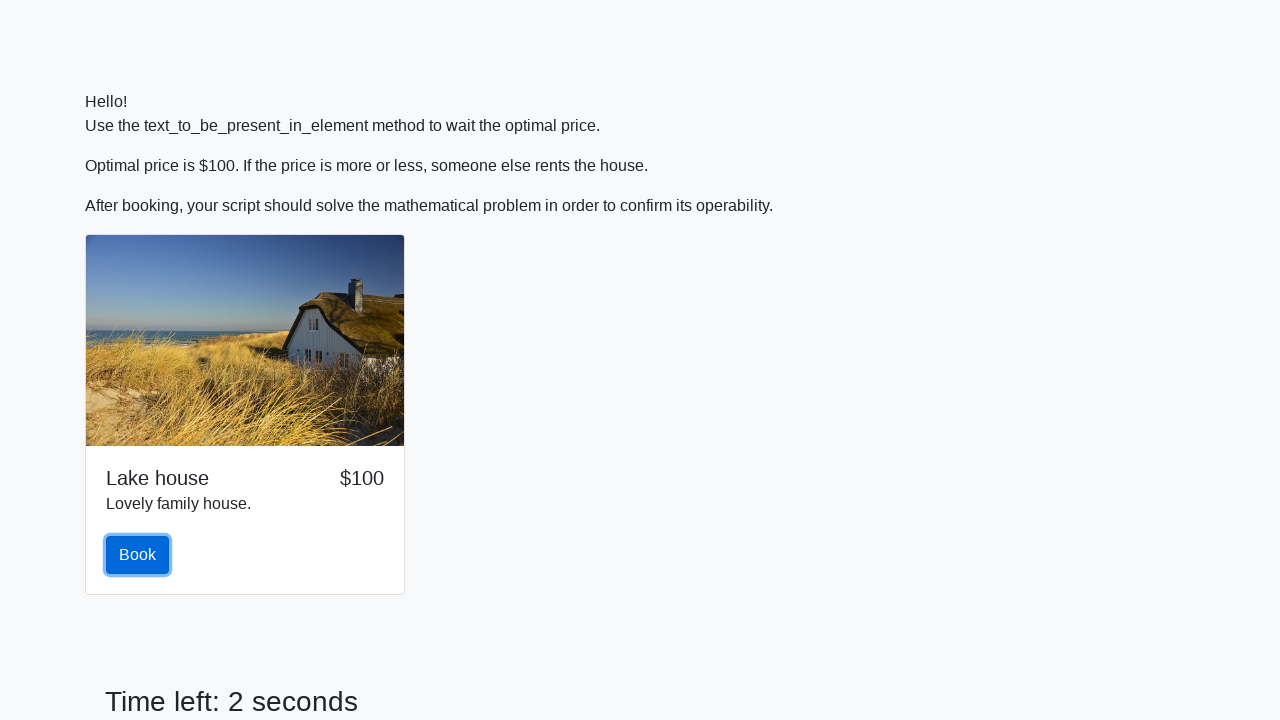

Filled answer field with calculated value: 1.789287234286002 on #answer
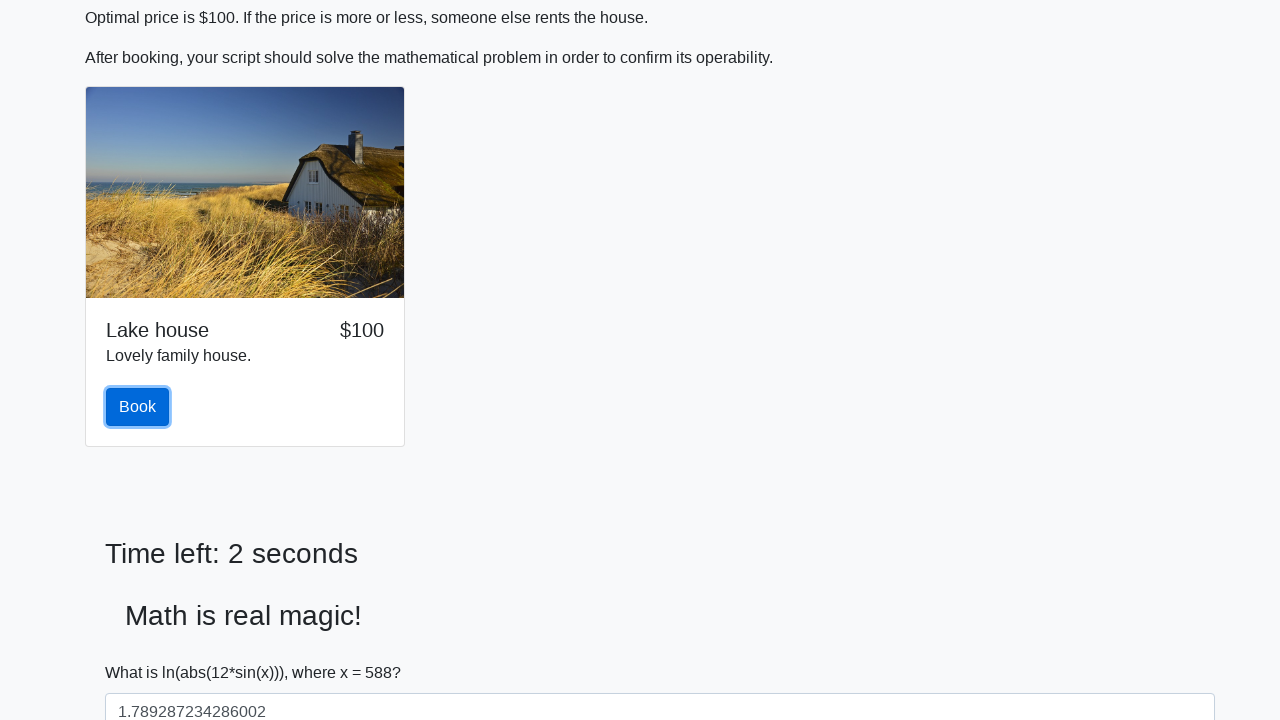

Clicked the solve button to submit the answer at (143, 651) on #solve
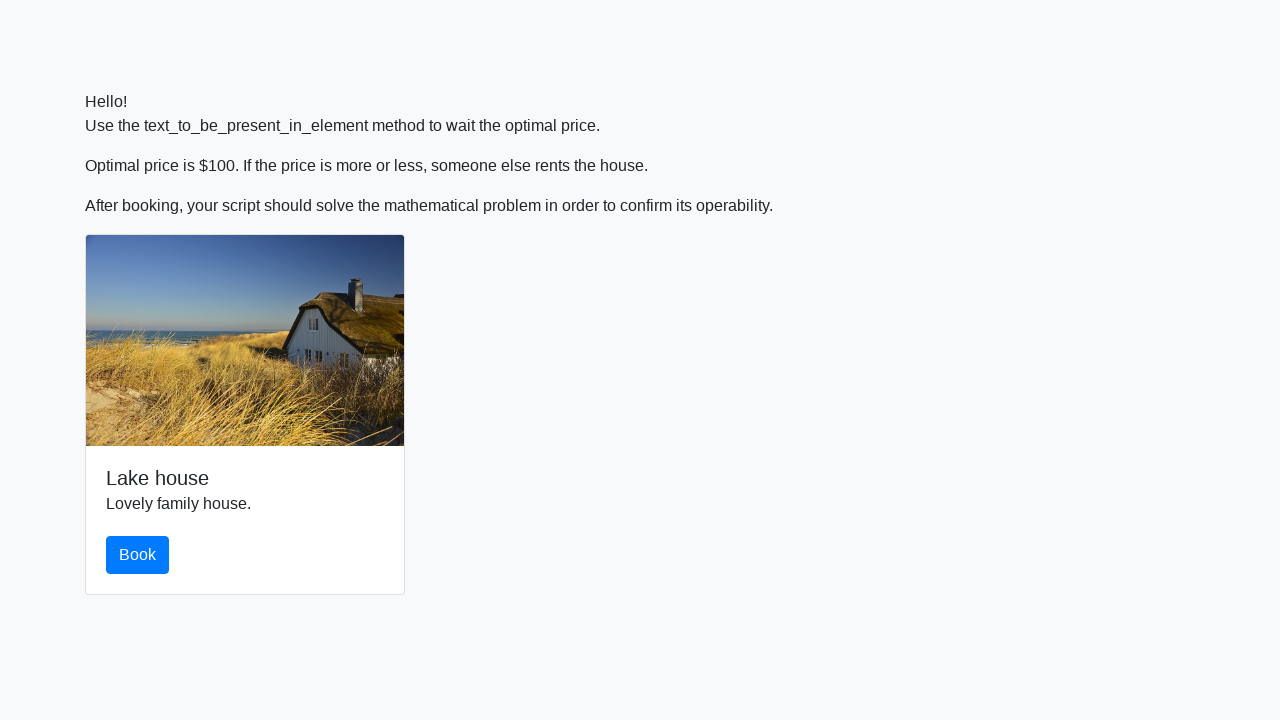

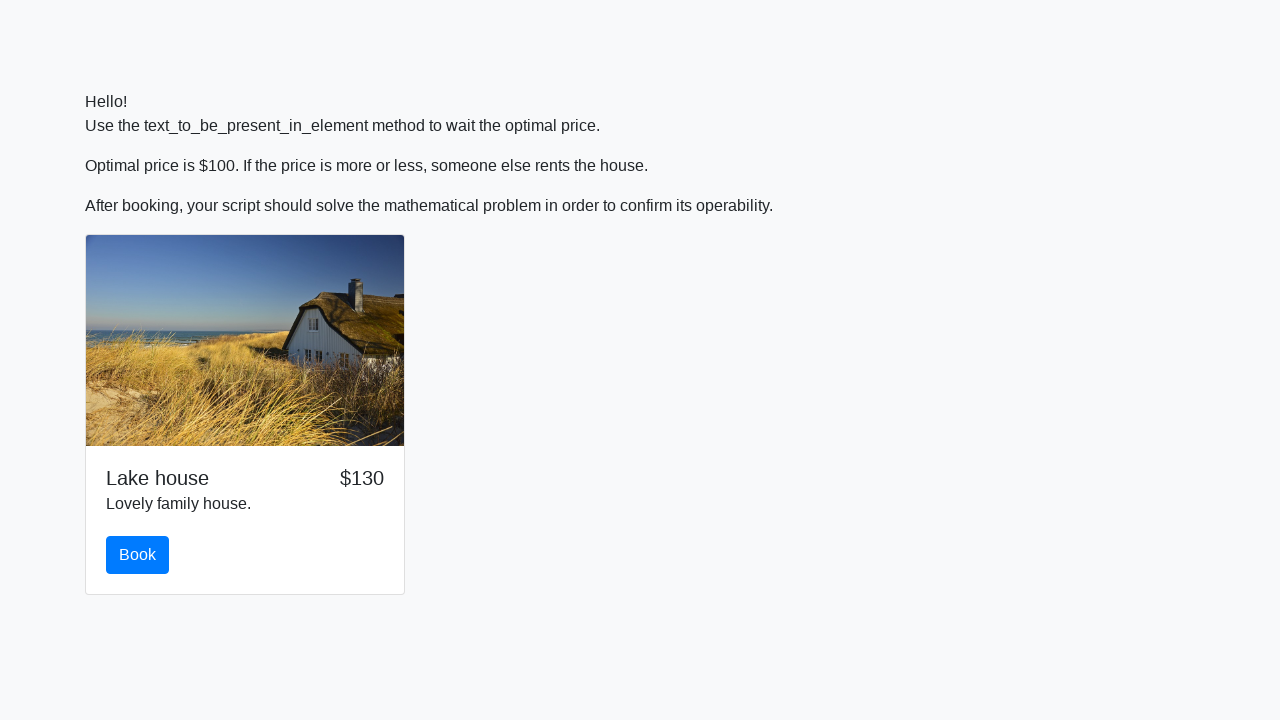